Tests filling out a practice form with personal information including first name, last name, email, and phone number fields

Starting URL: https://demoqa.com/automation-practice-form

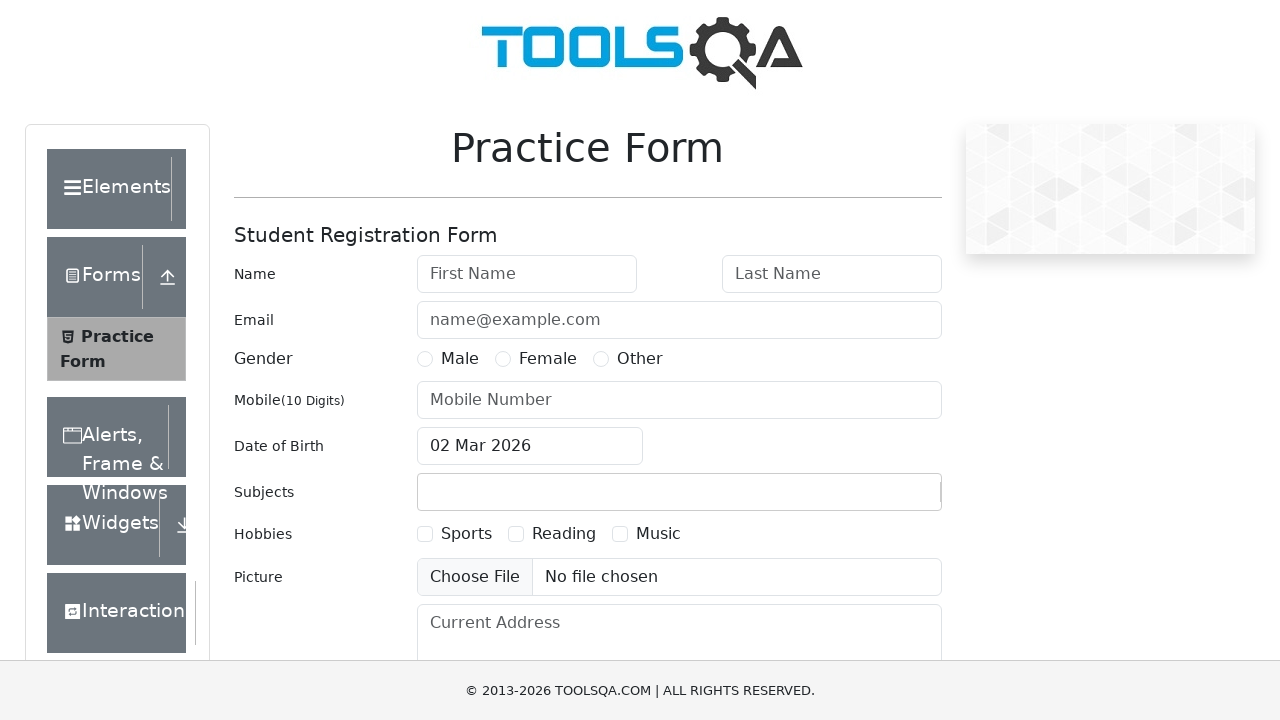

Filled first name field with 'Andres' on #firstName
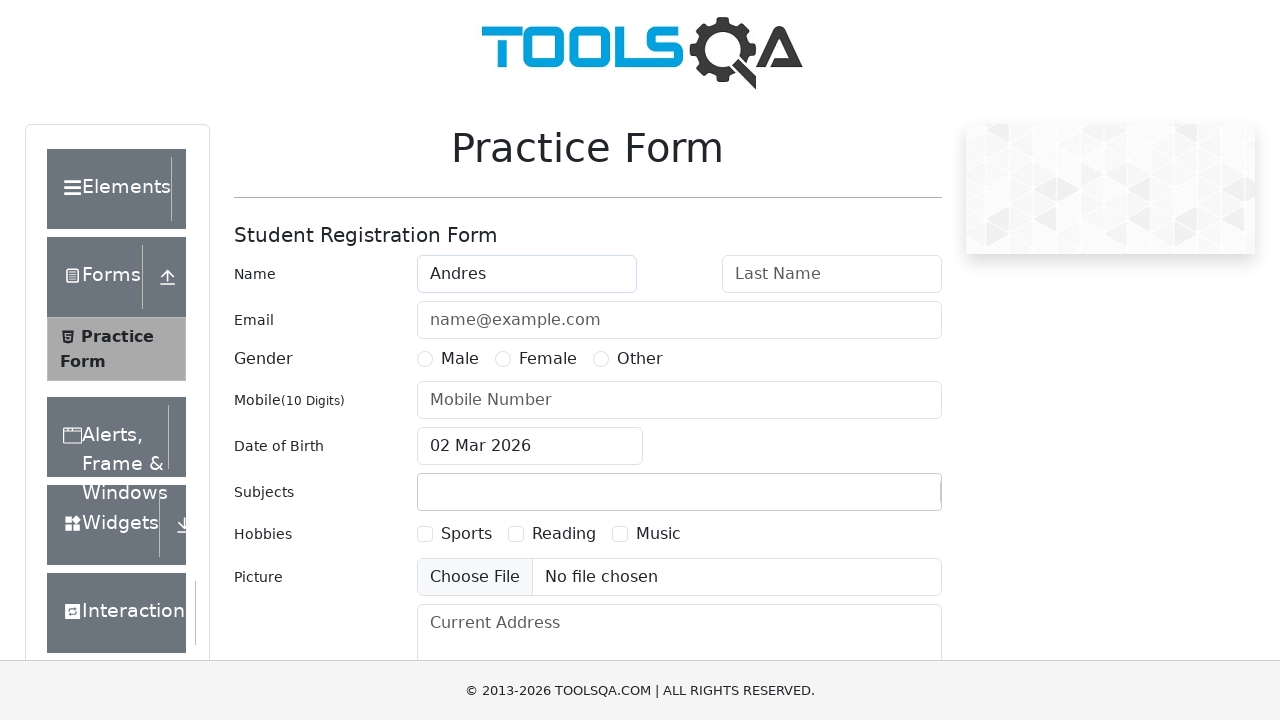

Filled last name field with 'Quintero' on #lastName
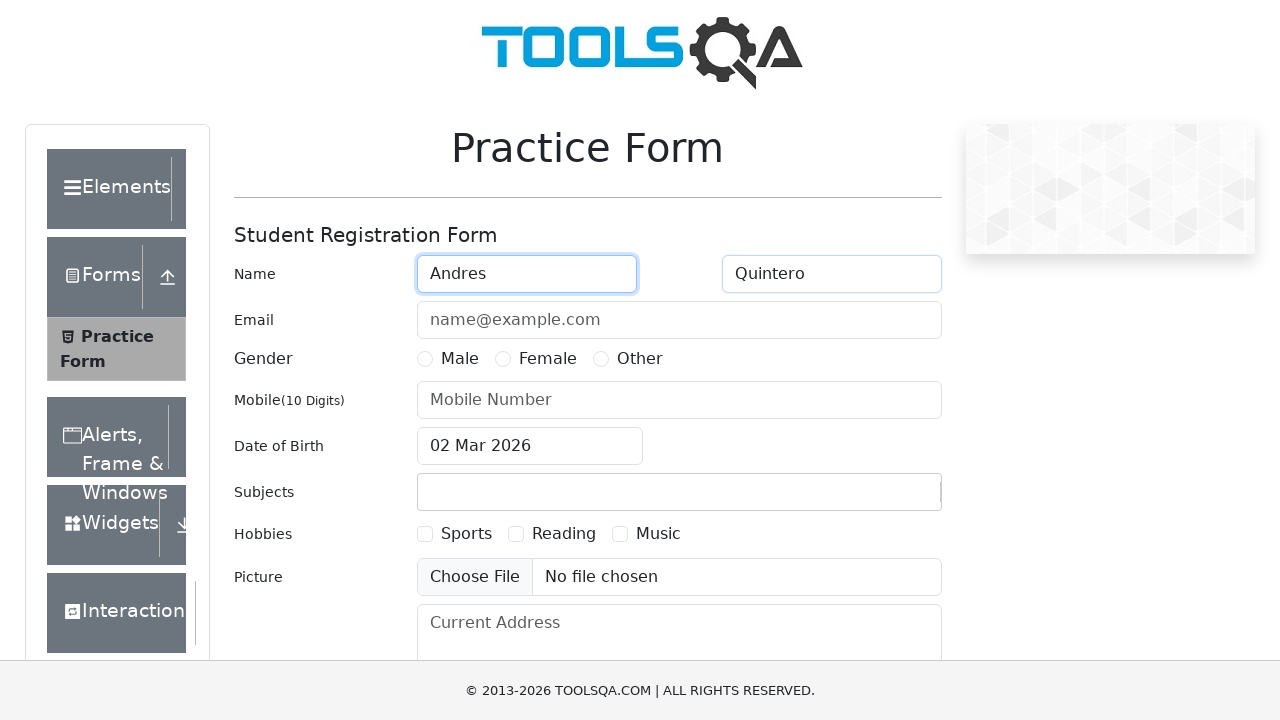

Filled email field with 'andres@gmail.com' on #userEmail
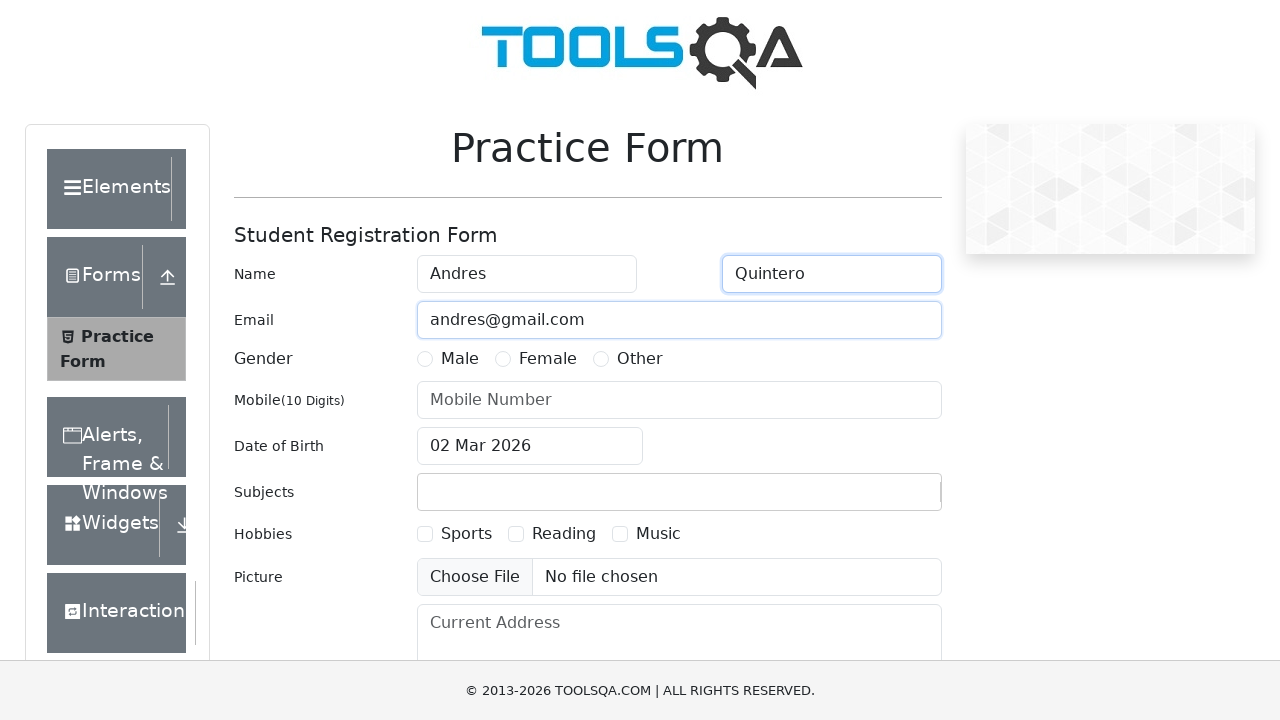

Filled phone number field with '1234567890' on #userNumber
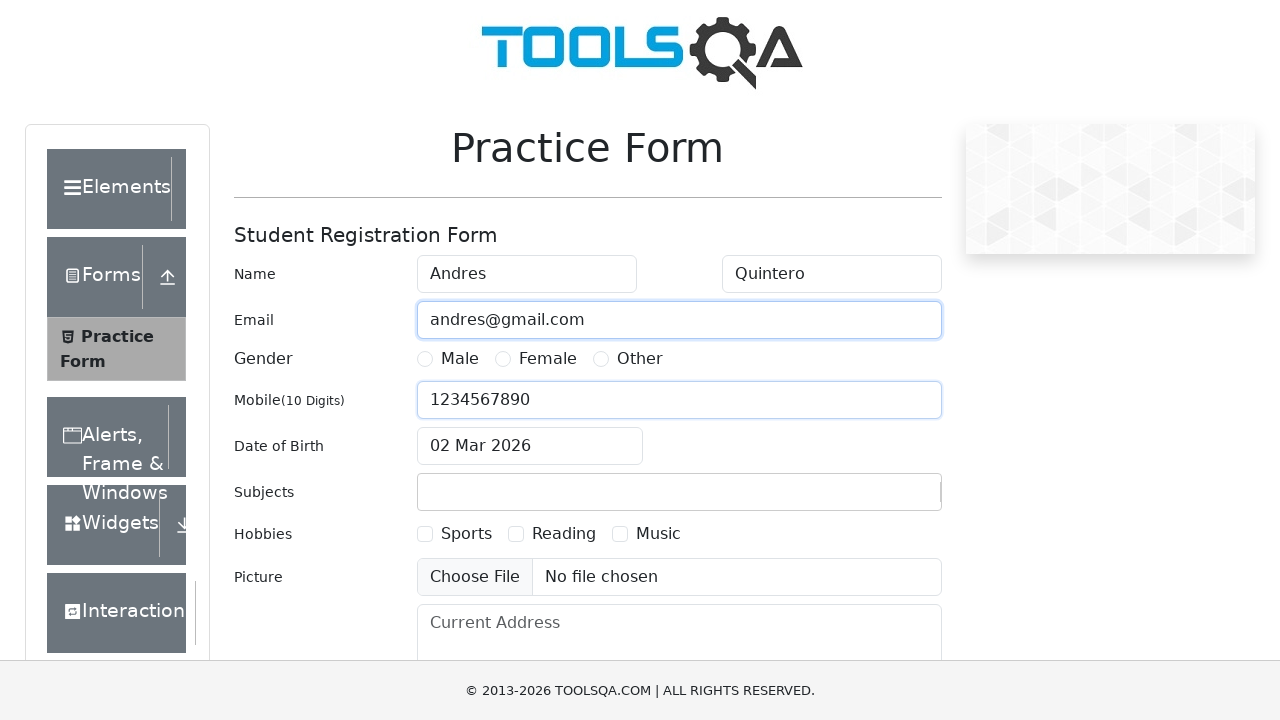

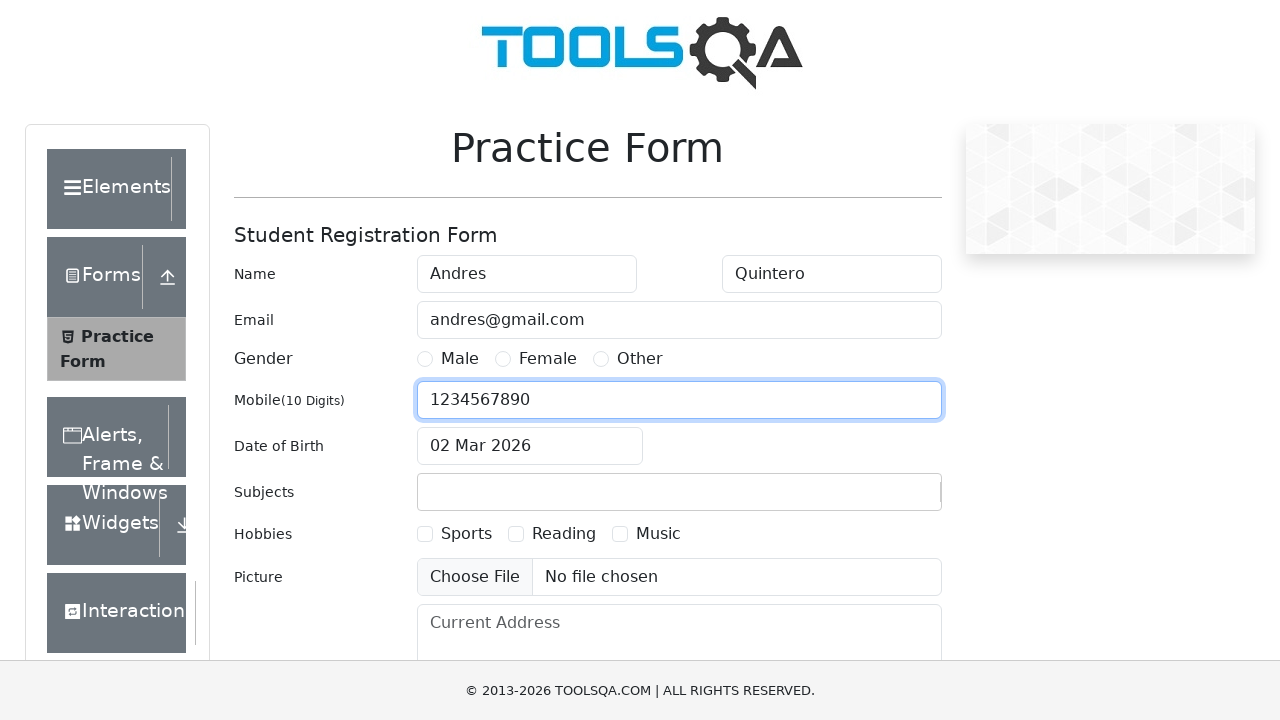